Opens a new browser tab and navigates to Canada411 website

Starting URL: https://www.livechennai.com/gold_silverrate.asp

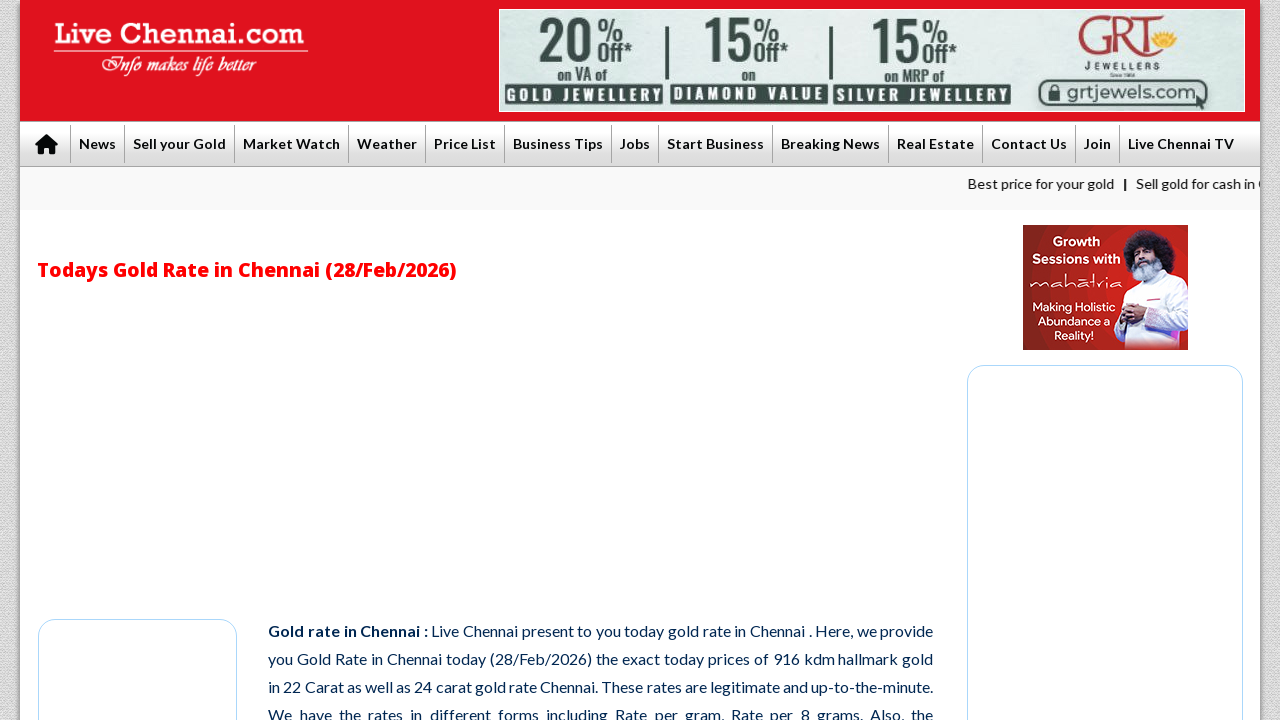

Opened a new browser tab
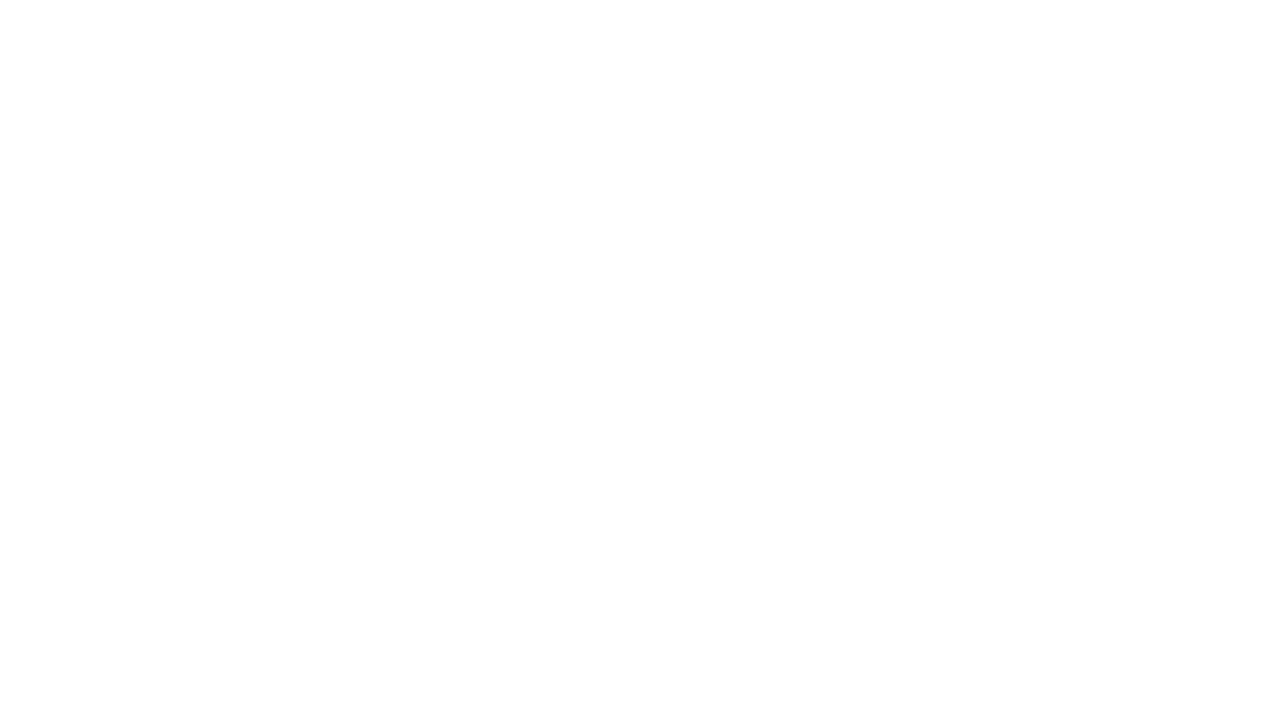

Navigated to Canada411 website (https://www.canada411.ca/)
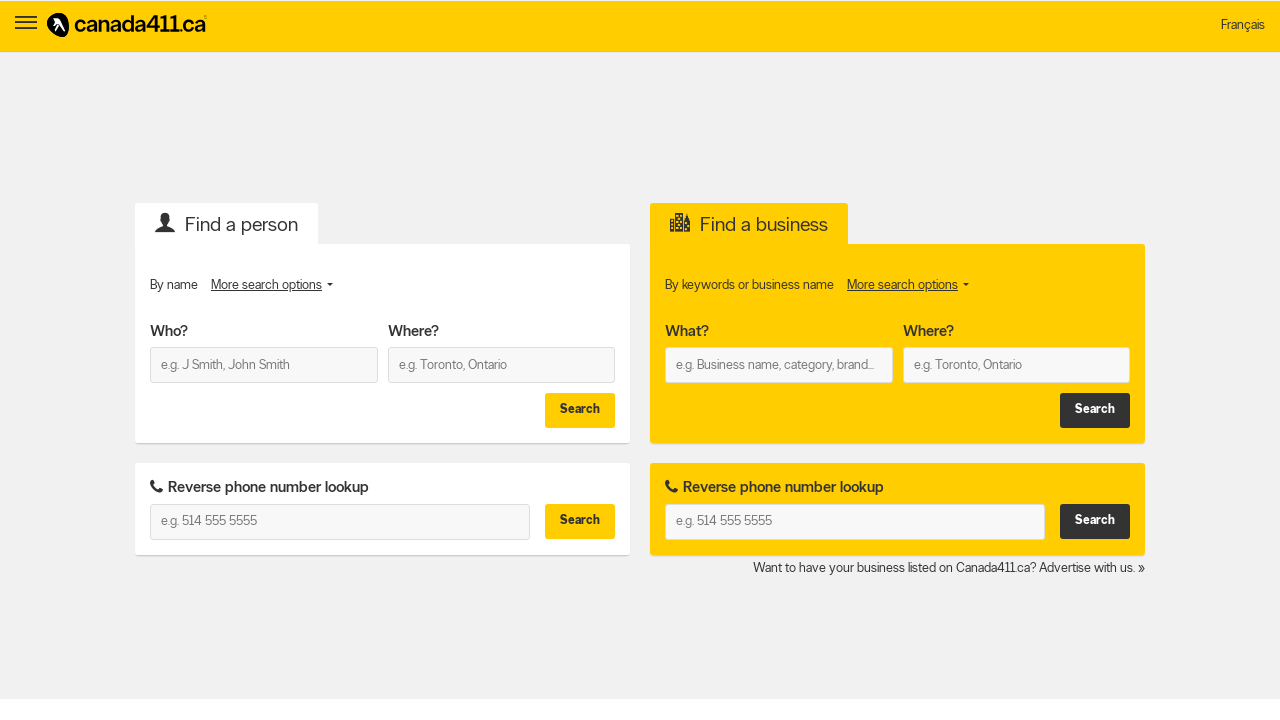

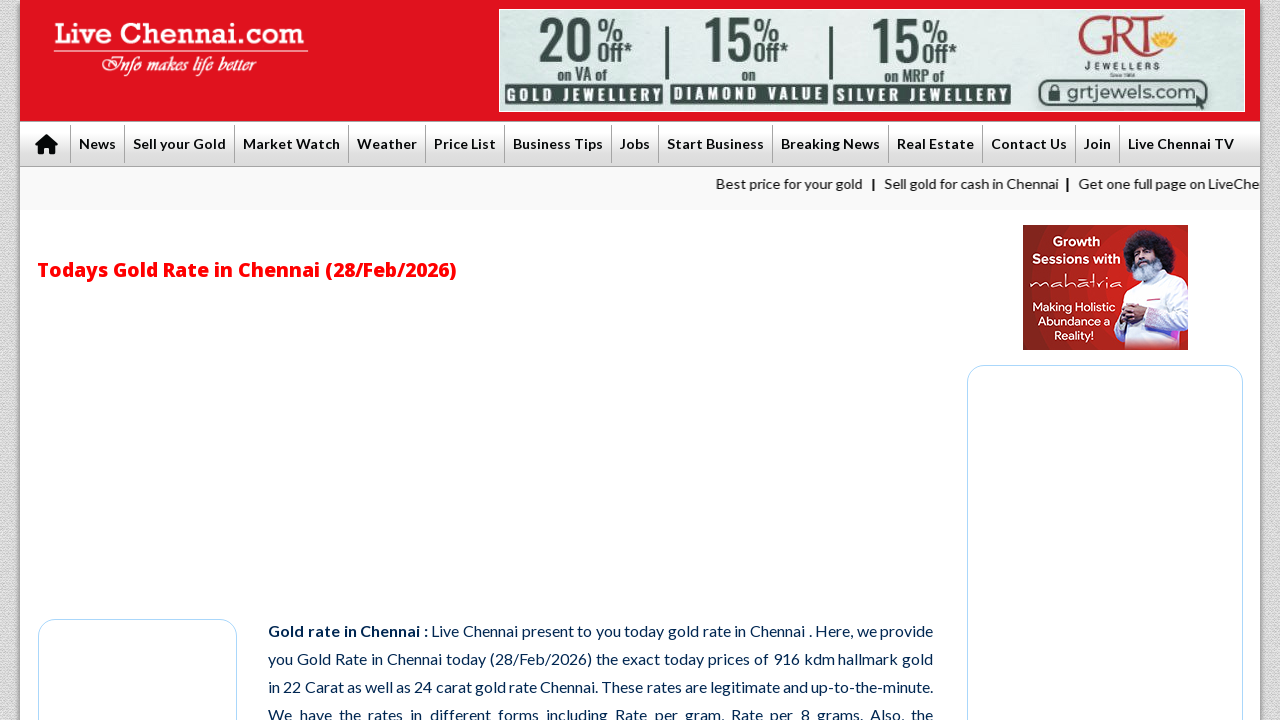